Tests JavaScript alert and confirm dialog handling by clicking alert and confirm buttons

Starting URL: https://rahulshettyacademy.com/AutomationPractice/

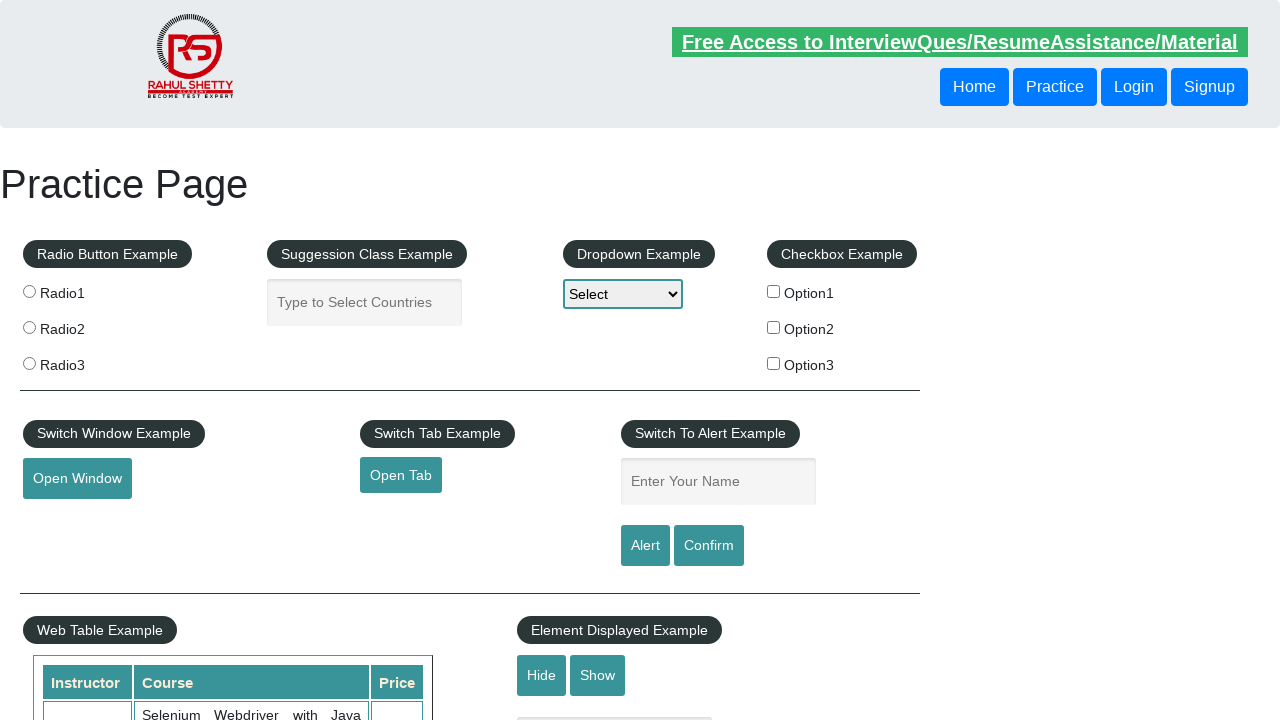

Set up dialog handler to accept all alerts and confirms
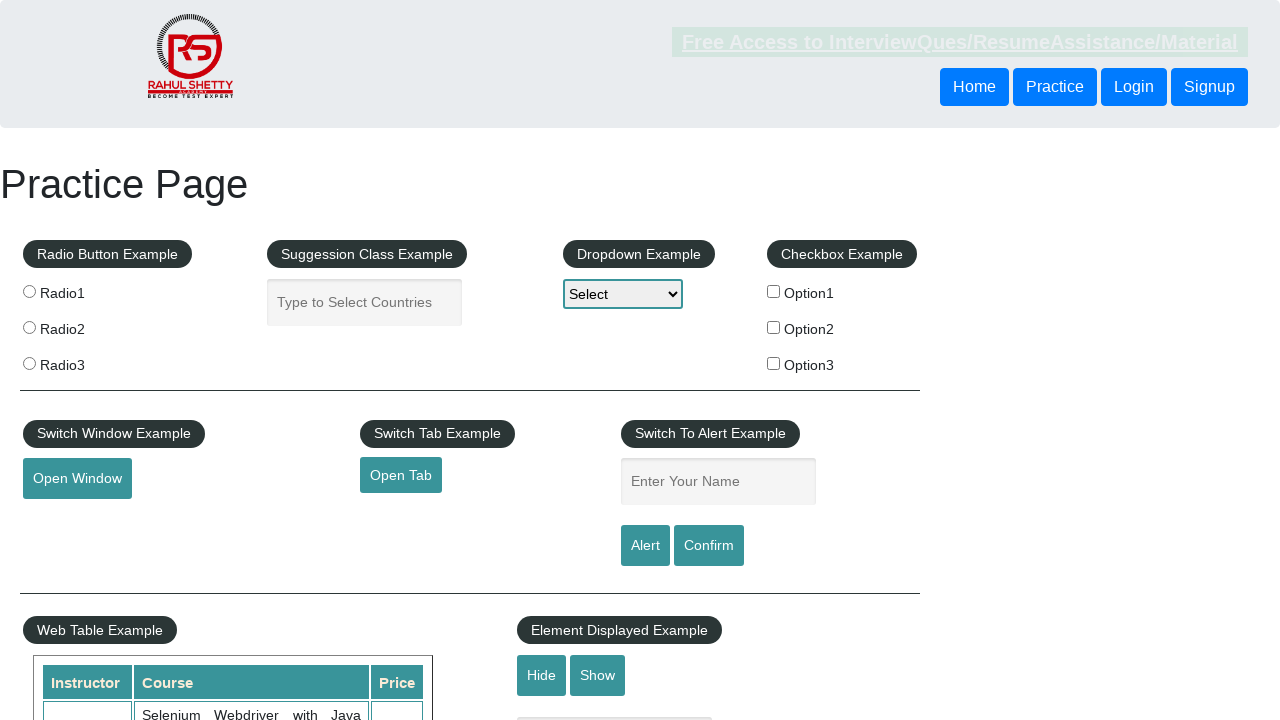

Clicked alert button at (645, 546) on #alertbtn
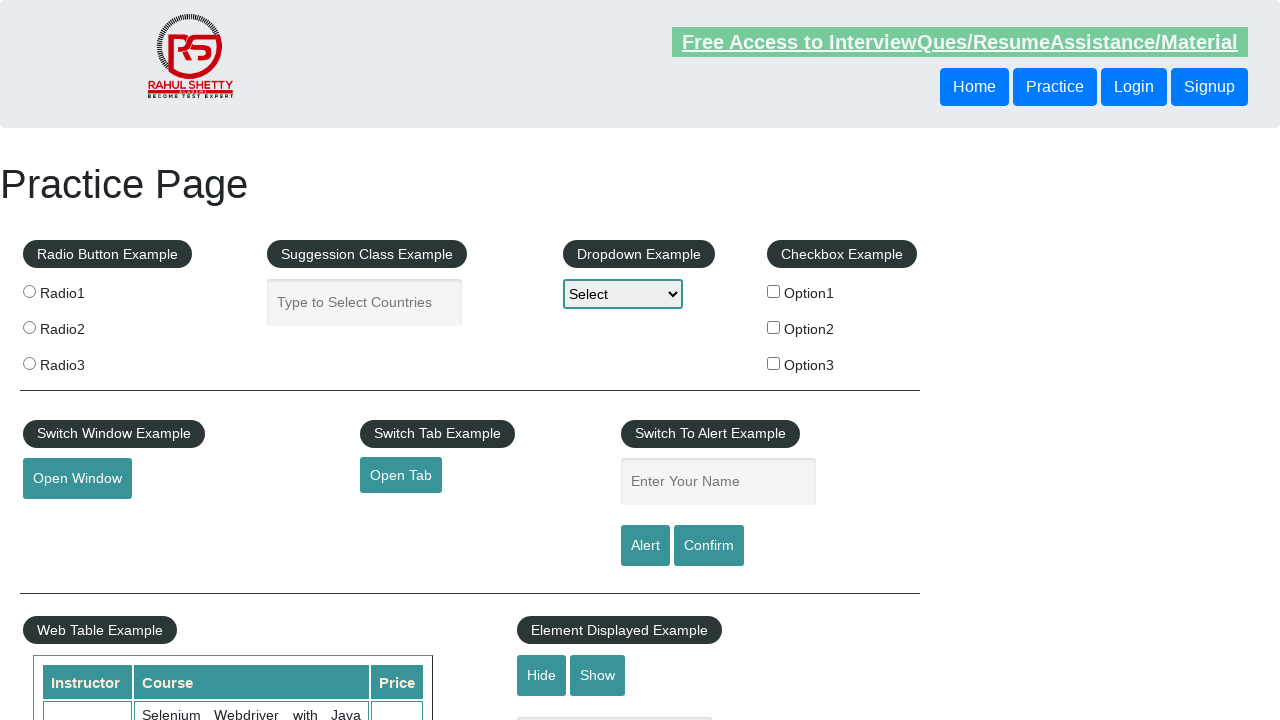

Clicked confirm button at (709, 546) on [value="Confirm"]
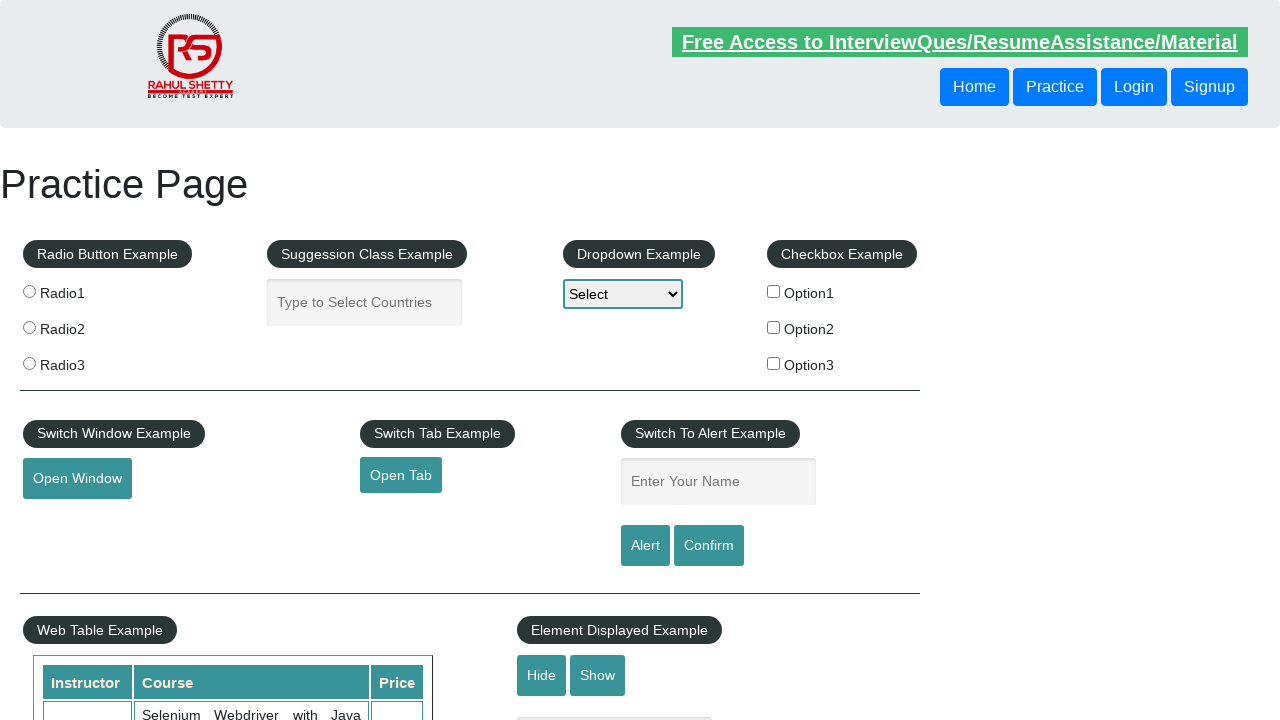

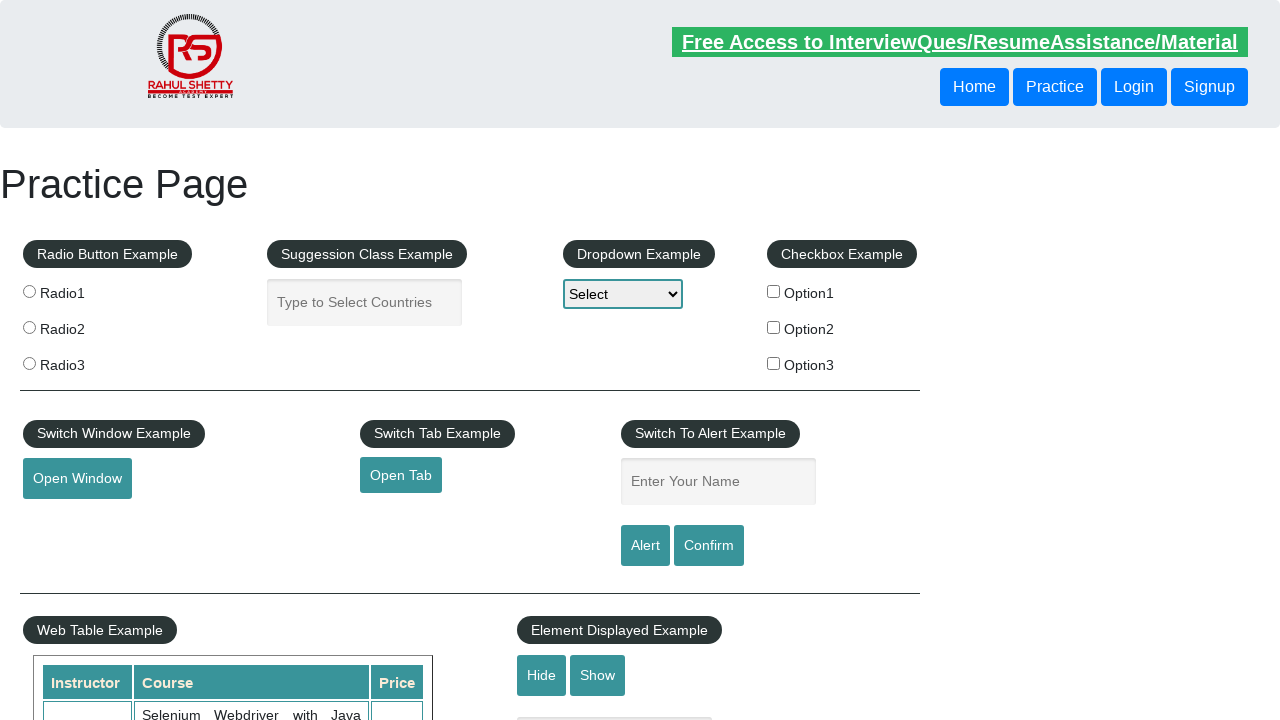